Tests web table interaction by selecting specific products (Smartphone and Laptop) using checkboxes in a product table

Starting URL: https://testautomationpractice.blogspot.com/

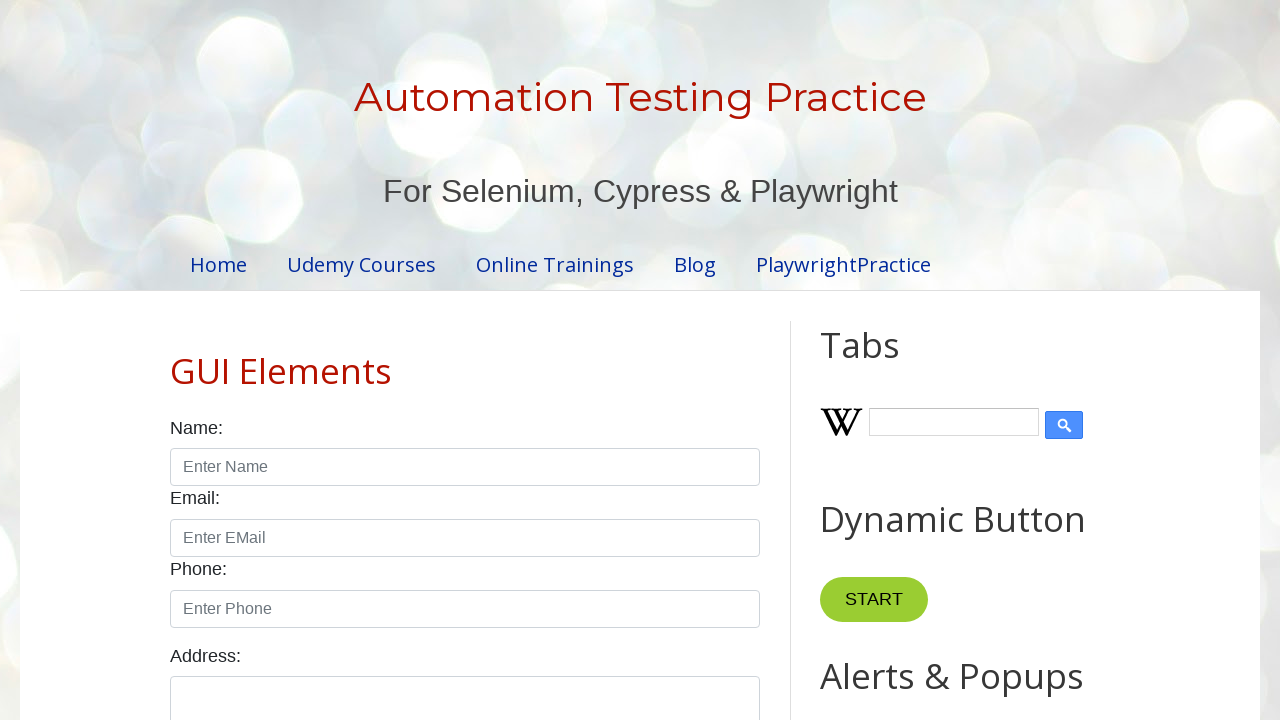

Located the product table element
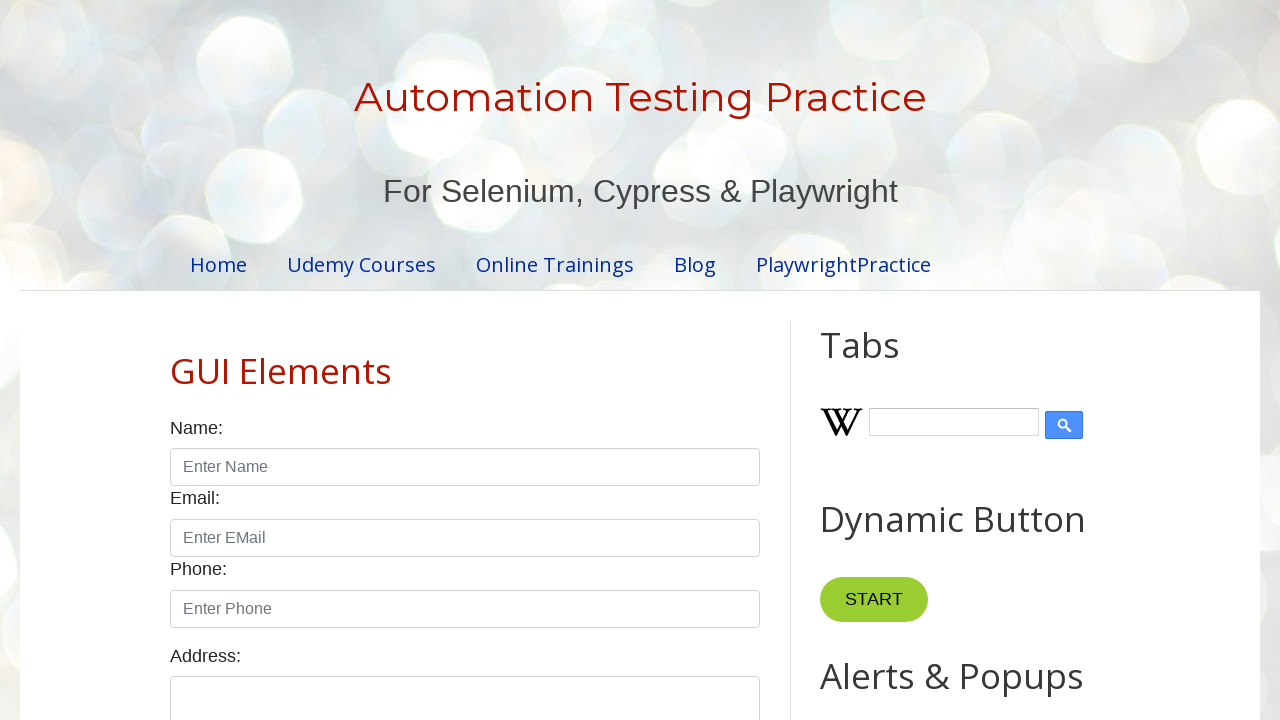

Located all rows in the product table body
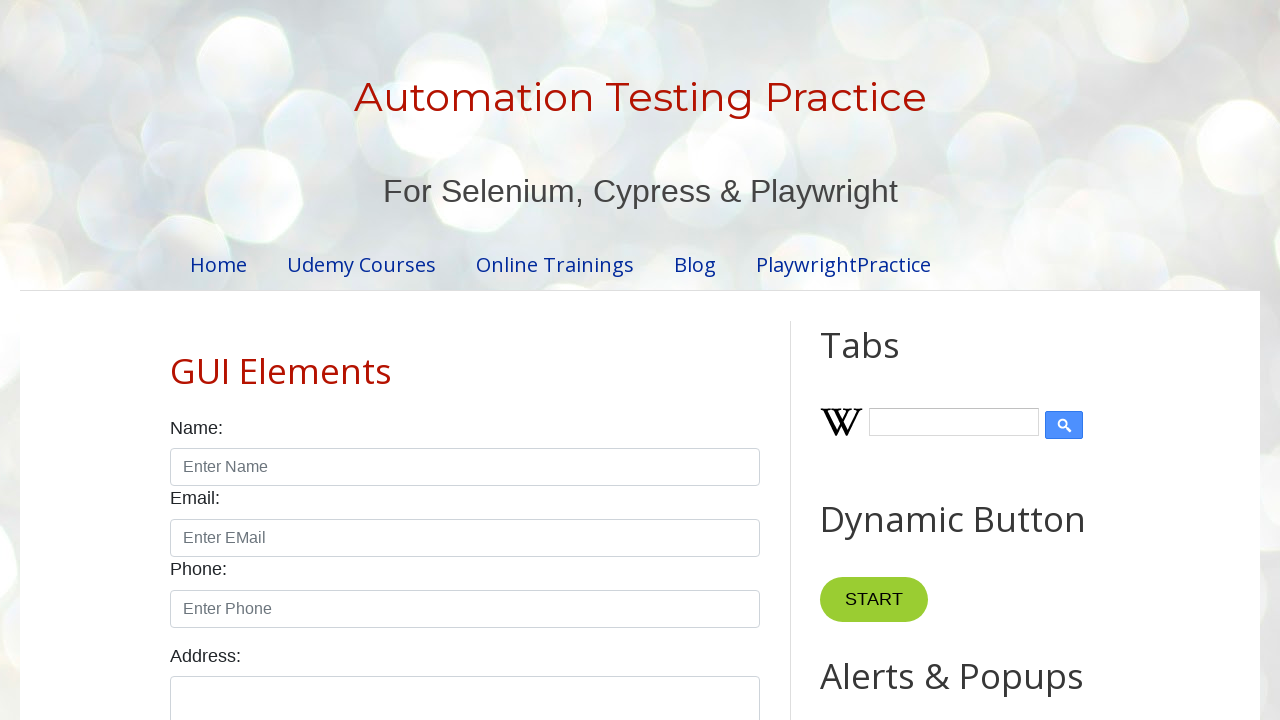

Located the Smartphone row in the product table
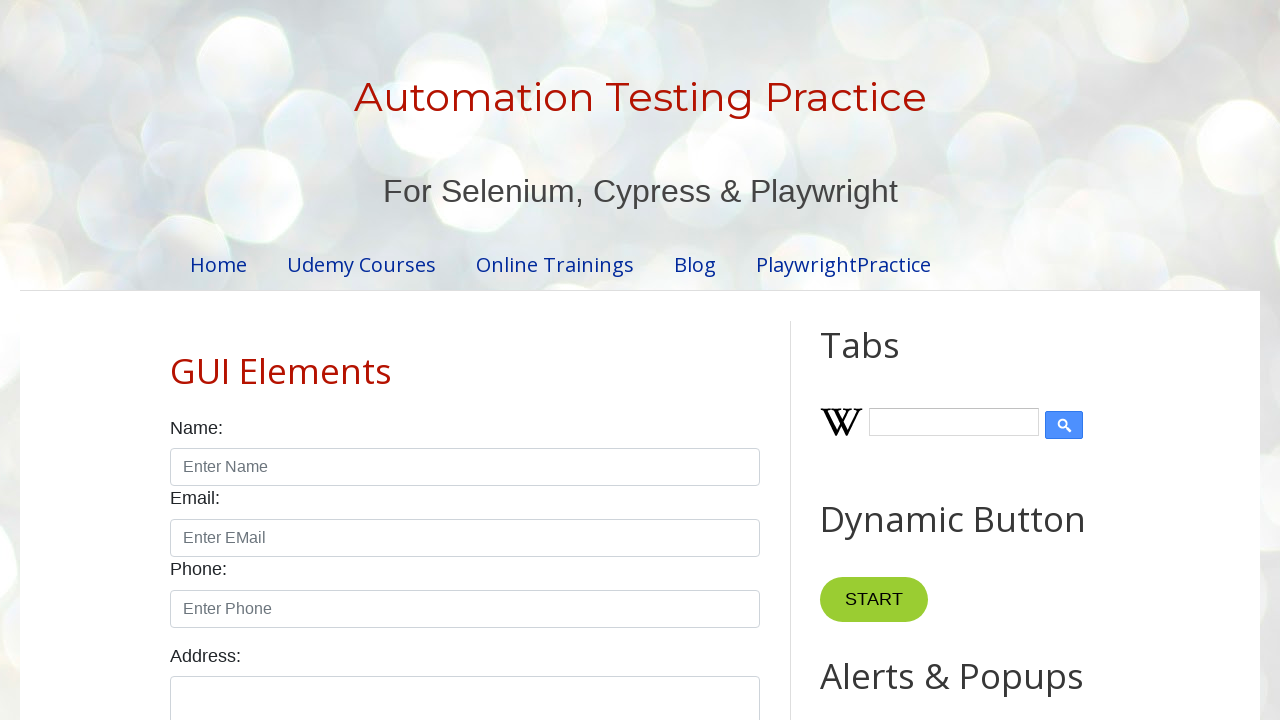

Checked the Smartphone product checkbox at (651, 361) on #productTable >> tbody tr >> internal:has-text="Smartphone"i >> internal:has="td
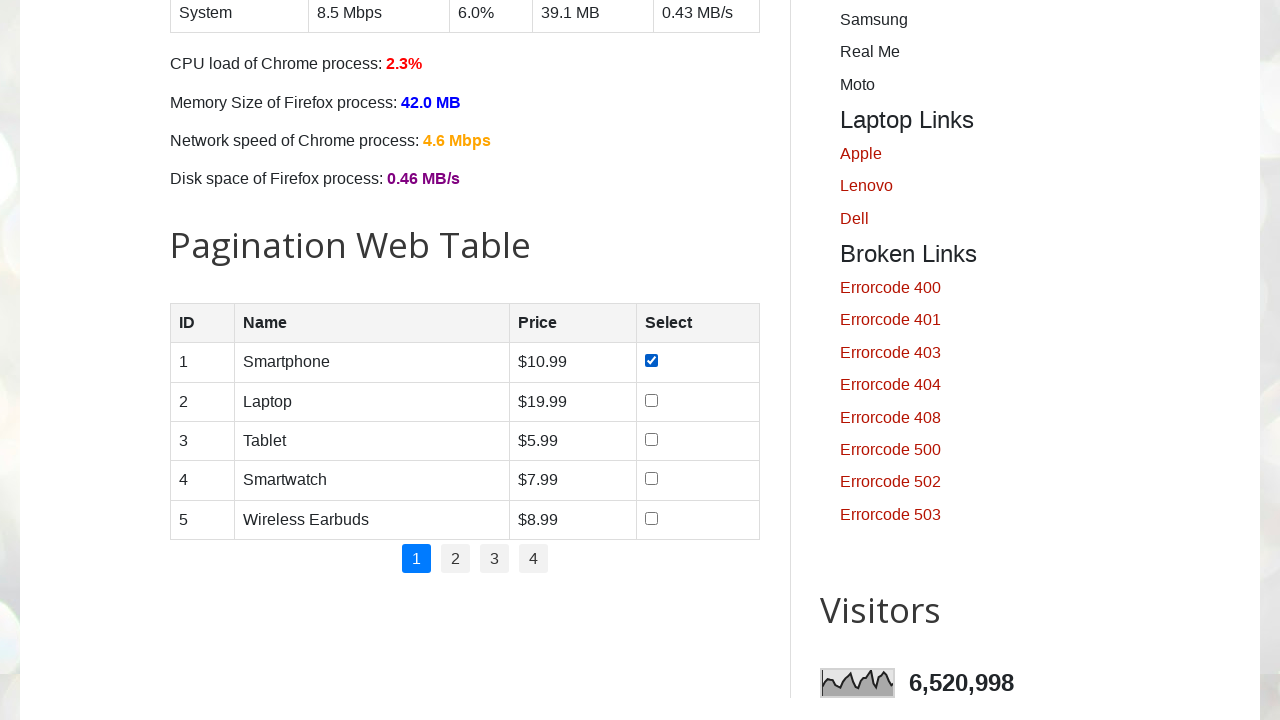

Located the Laptop row in the product table
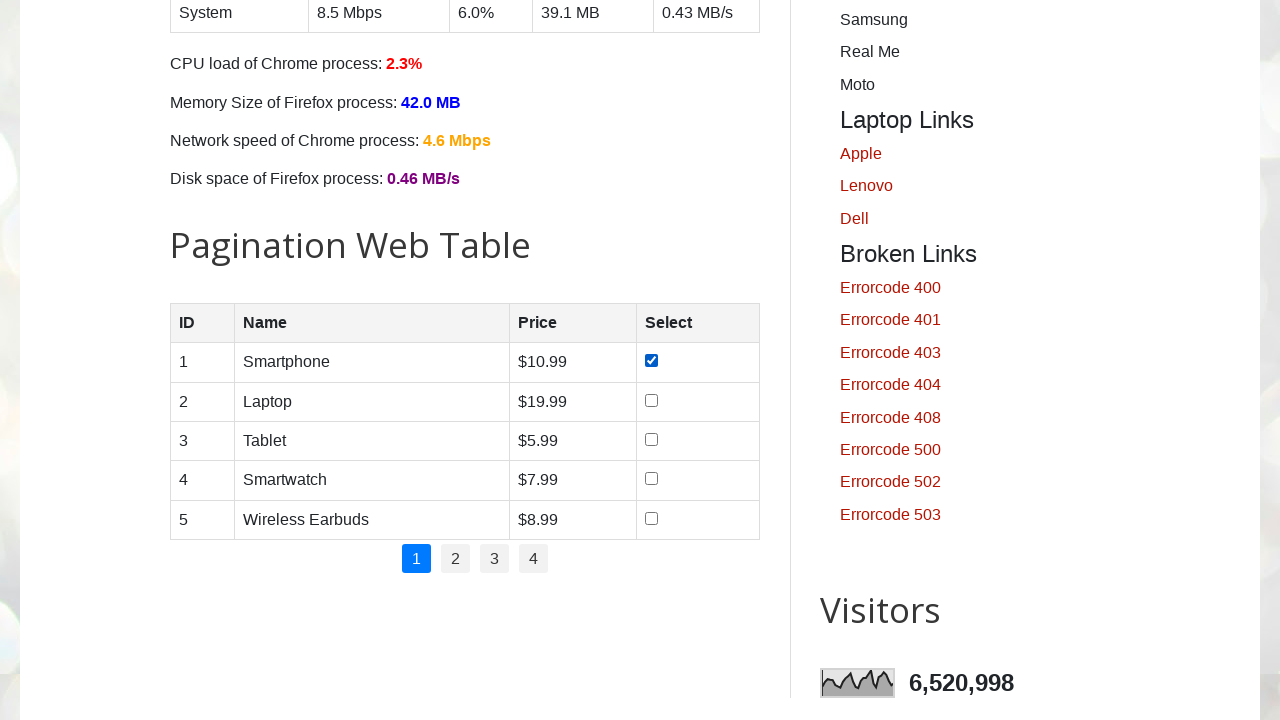

Checked the Laptop product checkbox at (651, 400) on #productTable >> tbody tr >> internal:has-text="Laptop"i >> internal:has="td" >>
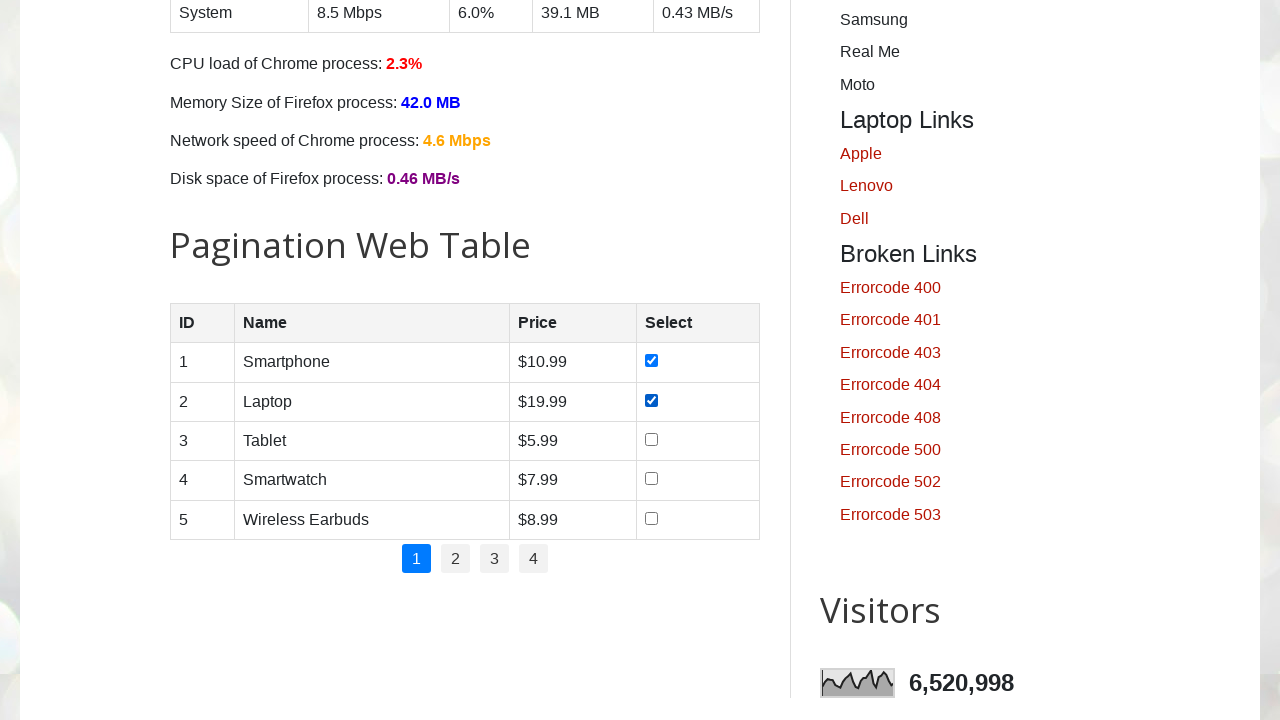

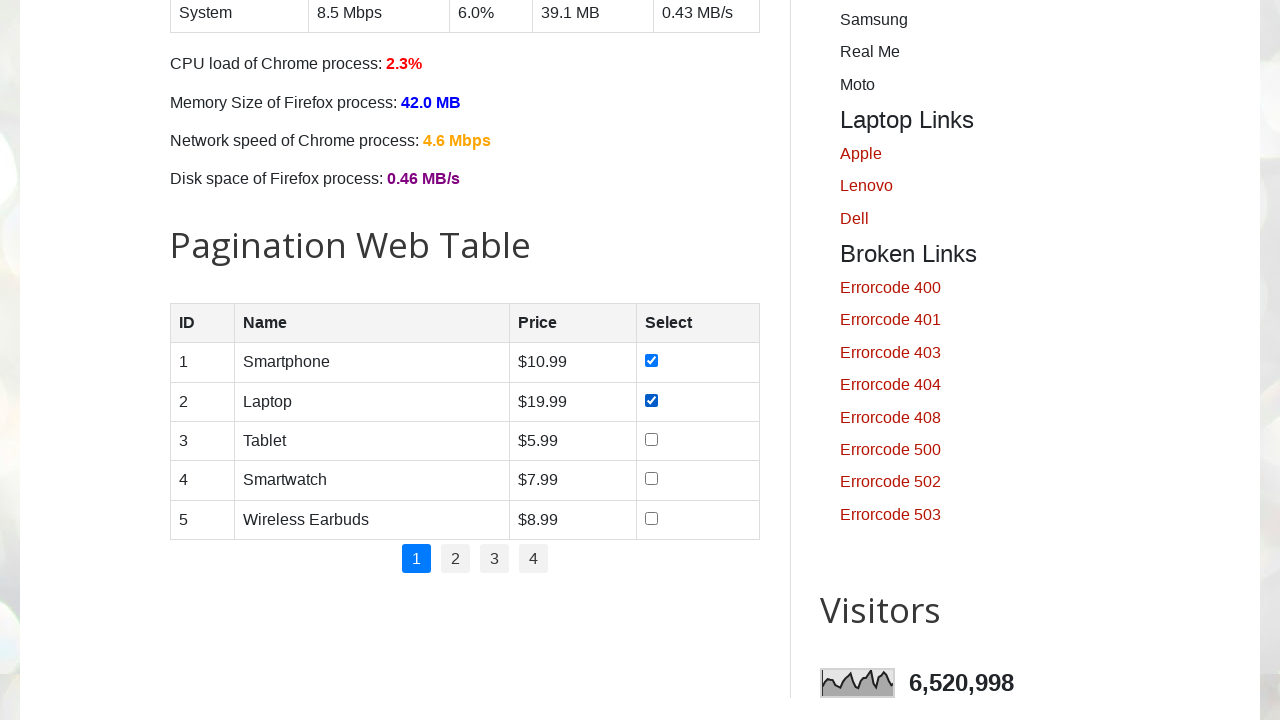